Clicks the Slider link on the Widgets page to navigate to the Slider section

Starting URL: https://demoqa.com/widgets

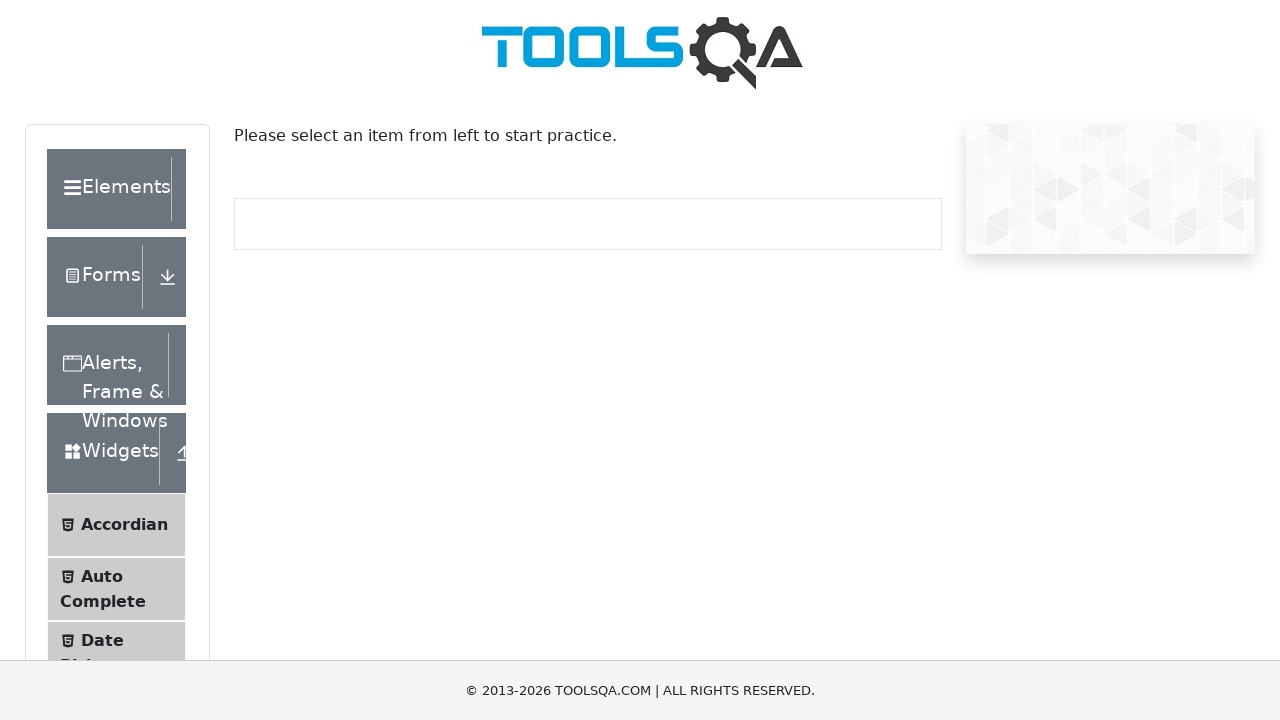

Clicked the Slider link on the Widgets page at (107, 360) on text=Slider
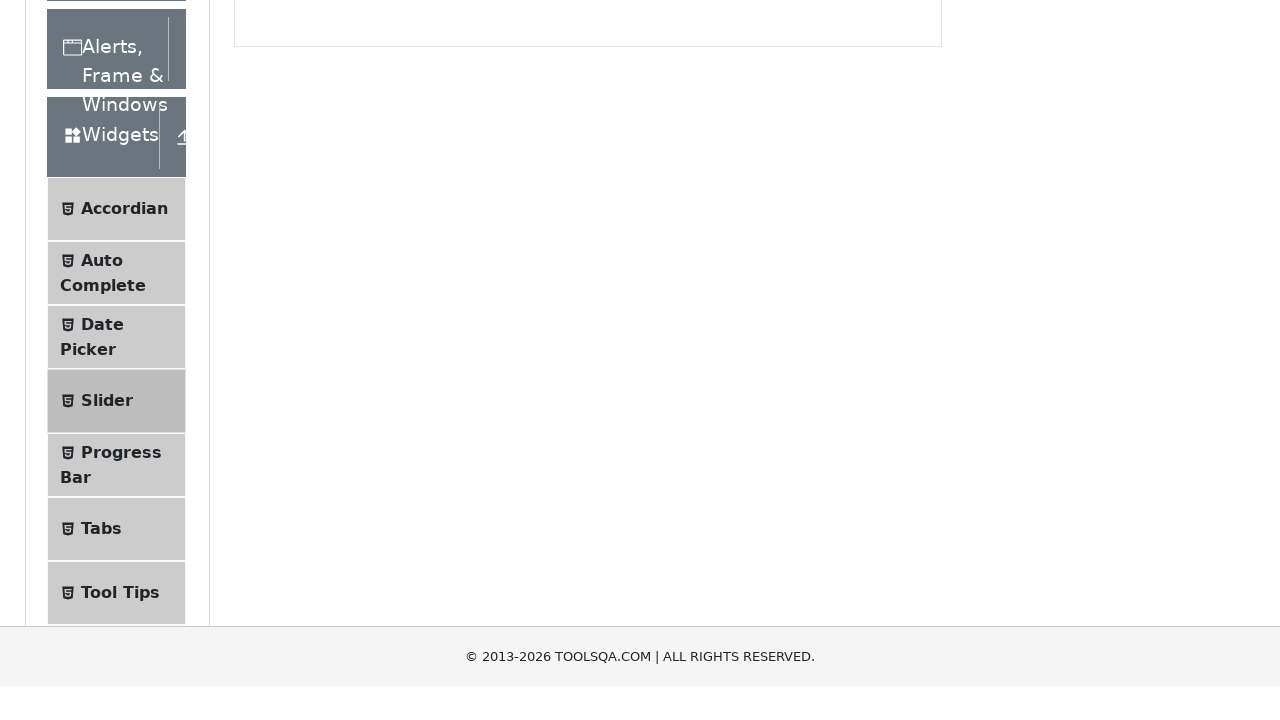

Successfully navigated to the Slider page
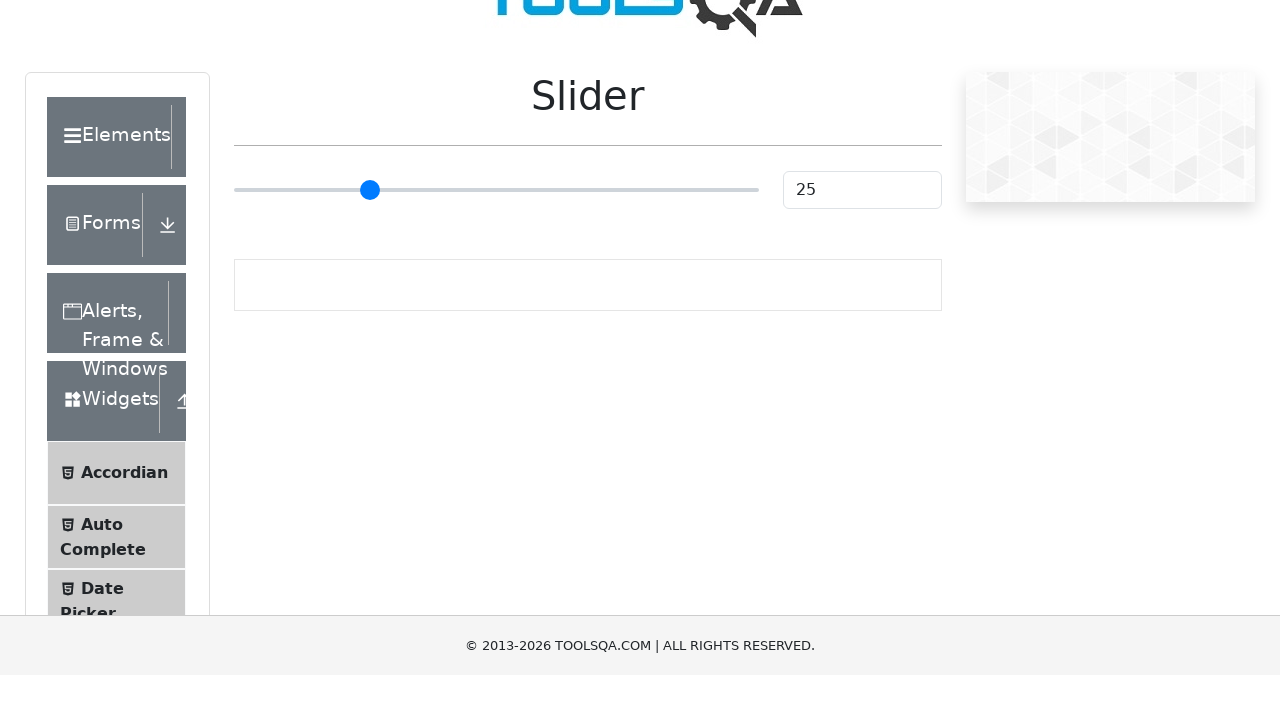

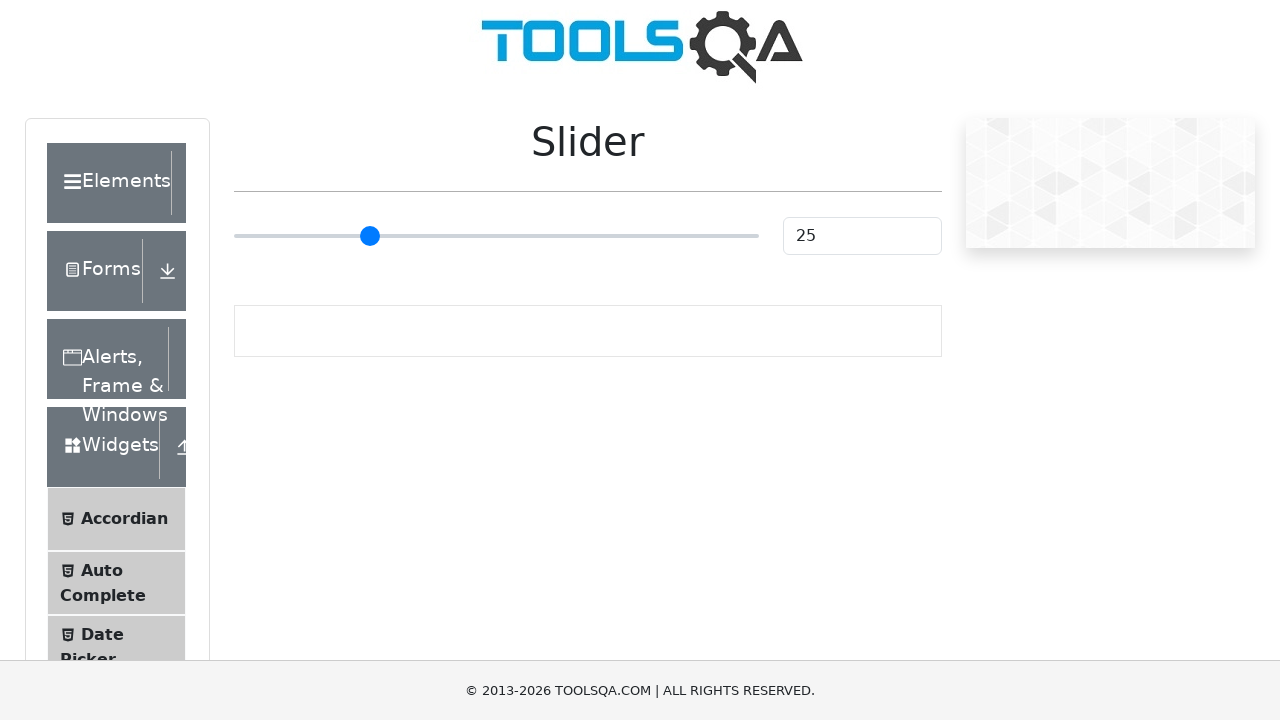